Navigates to NuGet.org and performs keyboard input actions typing various text sequences

Starting URL: https://nuget.org

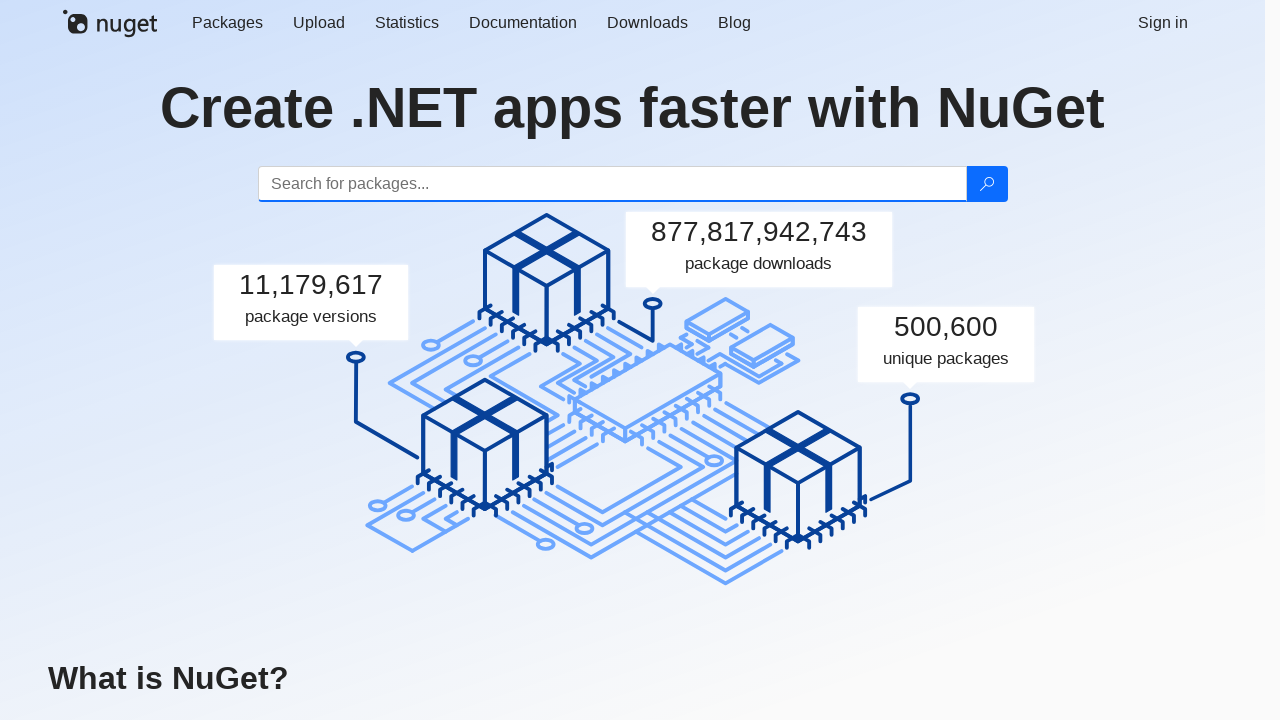

Navigated to NuGet.org and waited for page to fully load
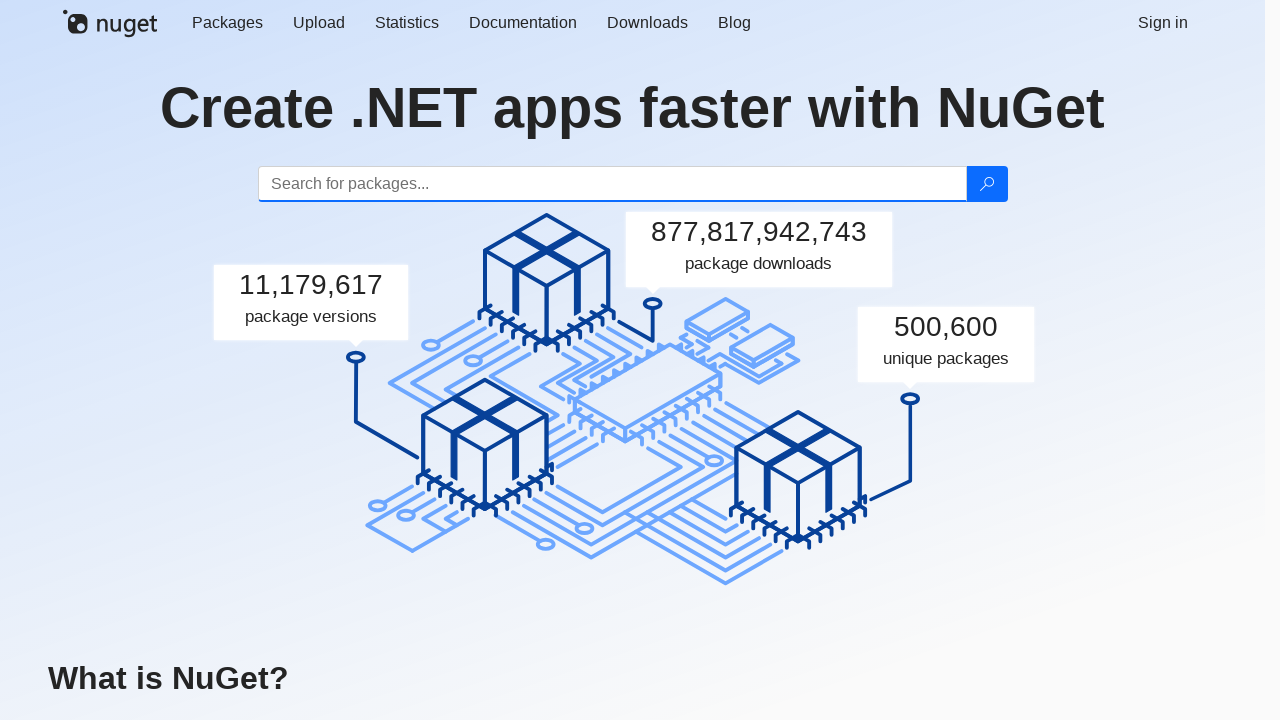

Typed 'abc' using keyboard
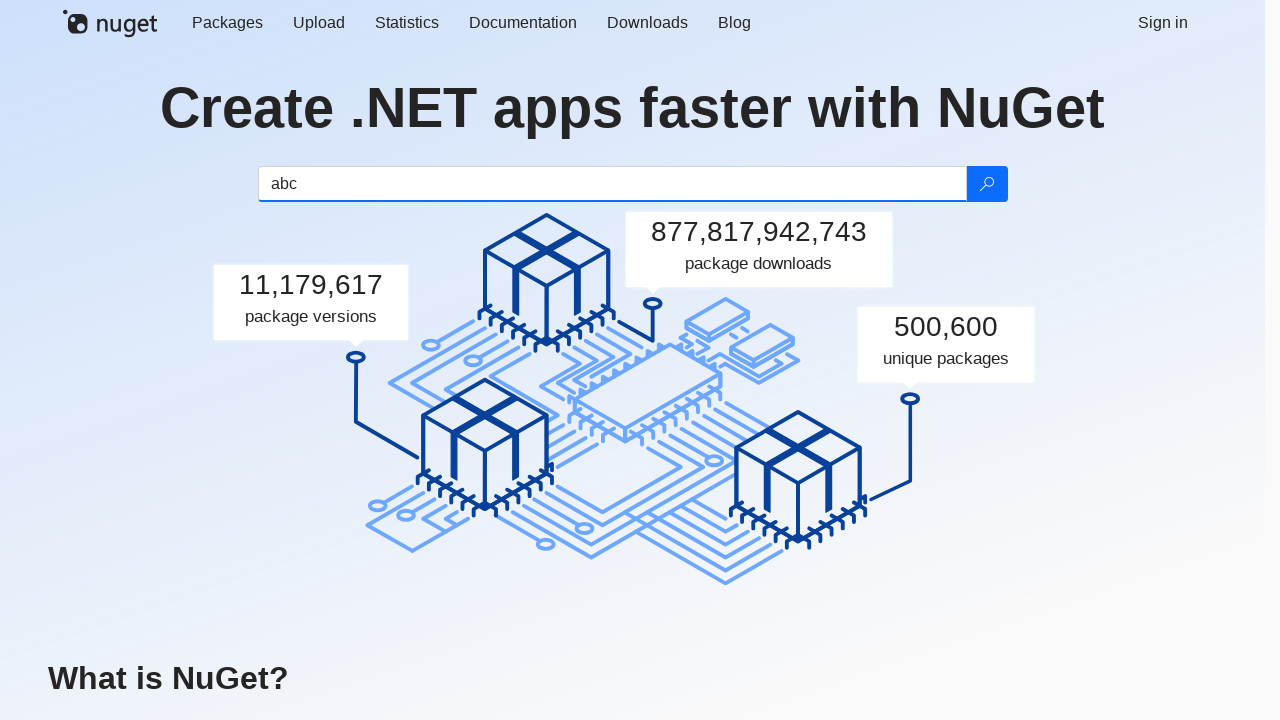

Typed 'Hi,' using keyboard
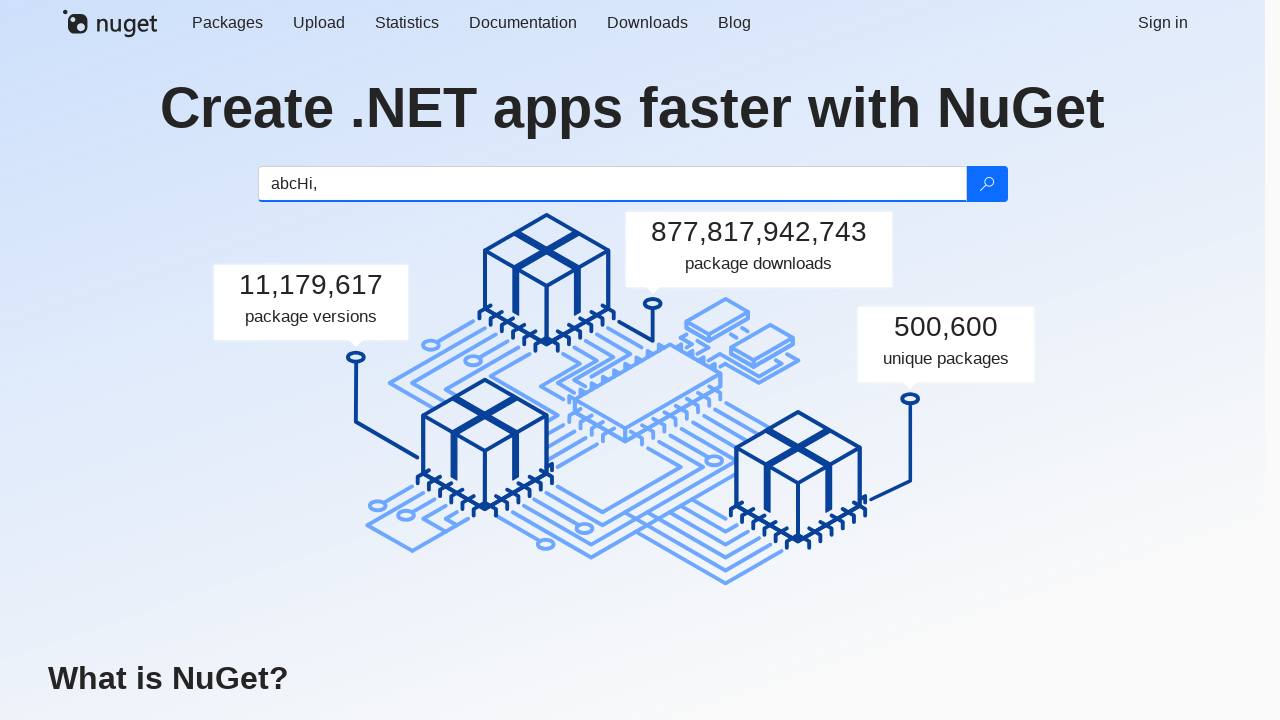

Typed 'World' using keyboard
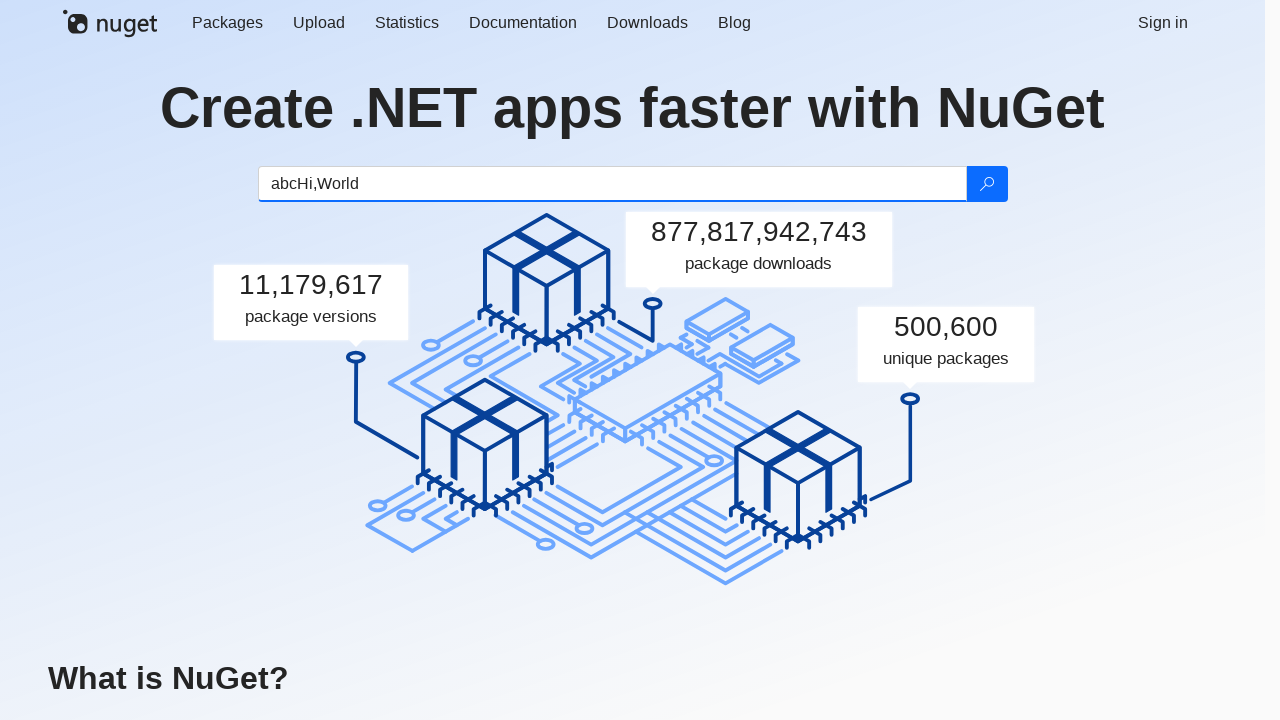

Waited for 1000ms
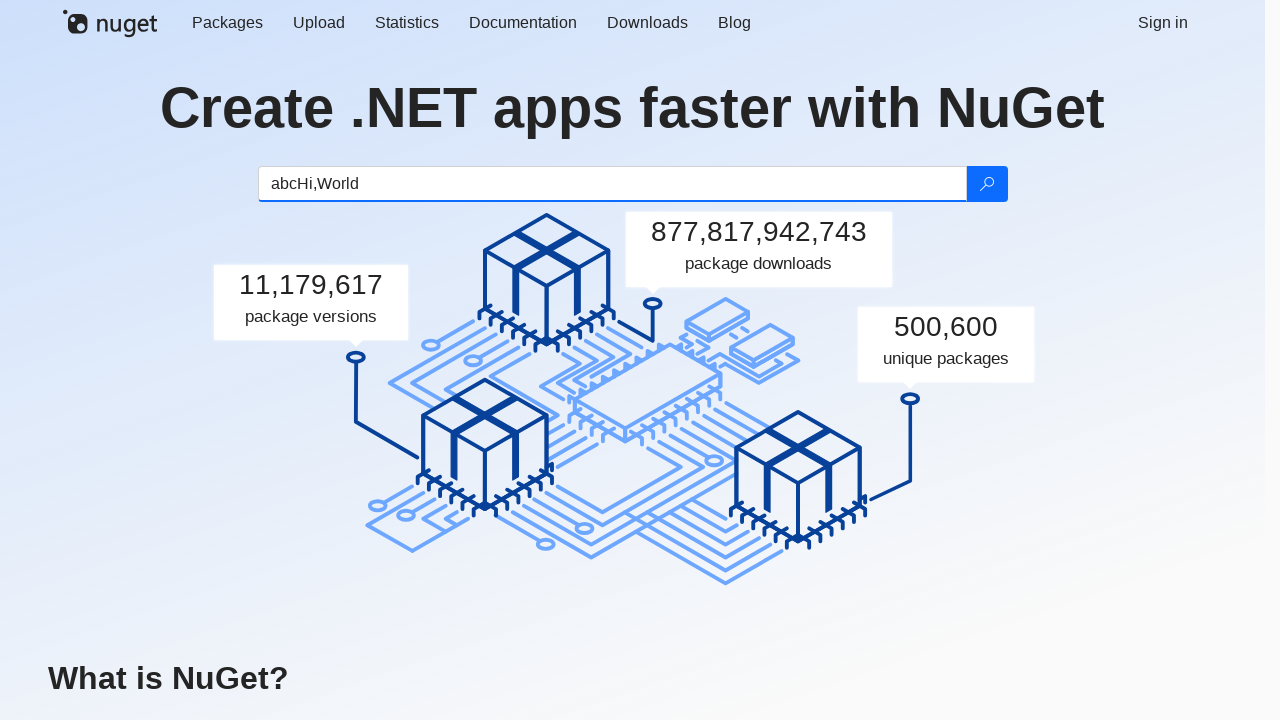

Typed '!' using keyboard
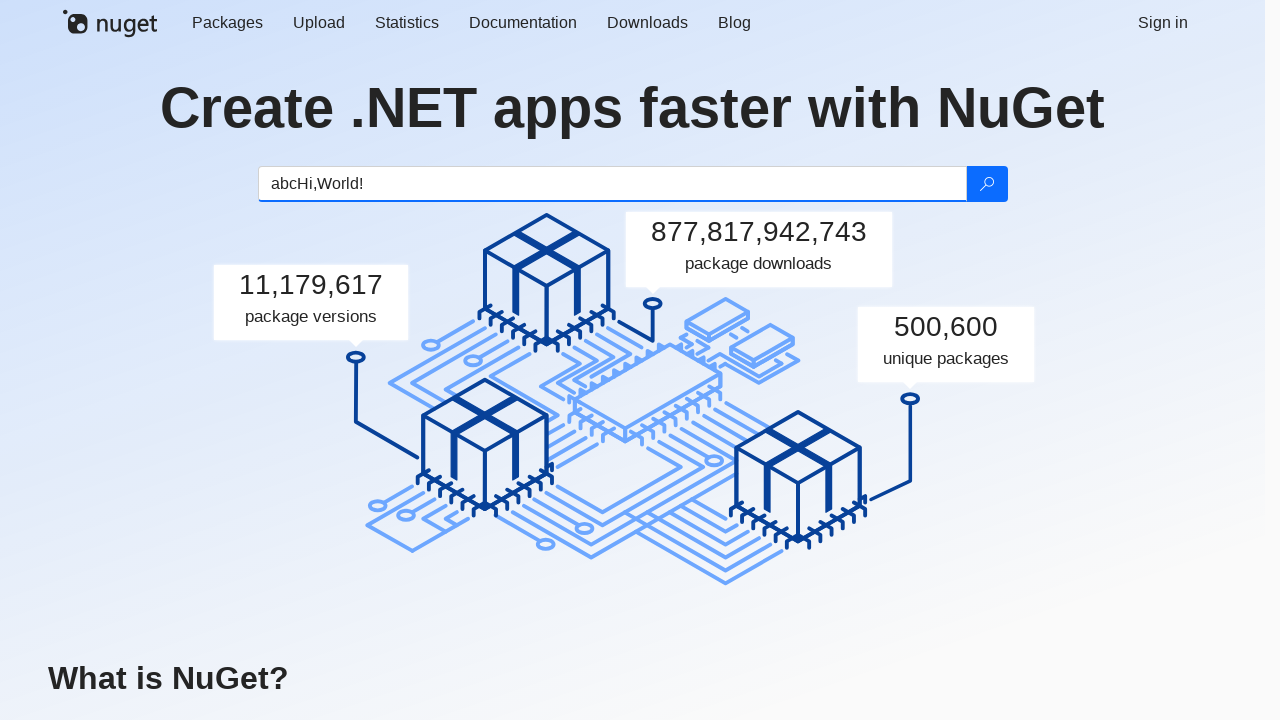

Waited for 1000ms
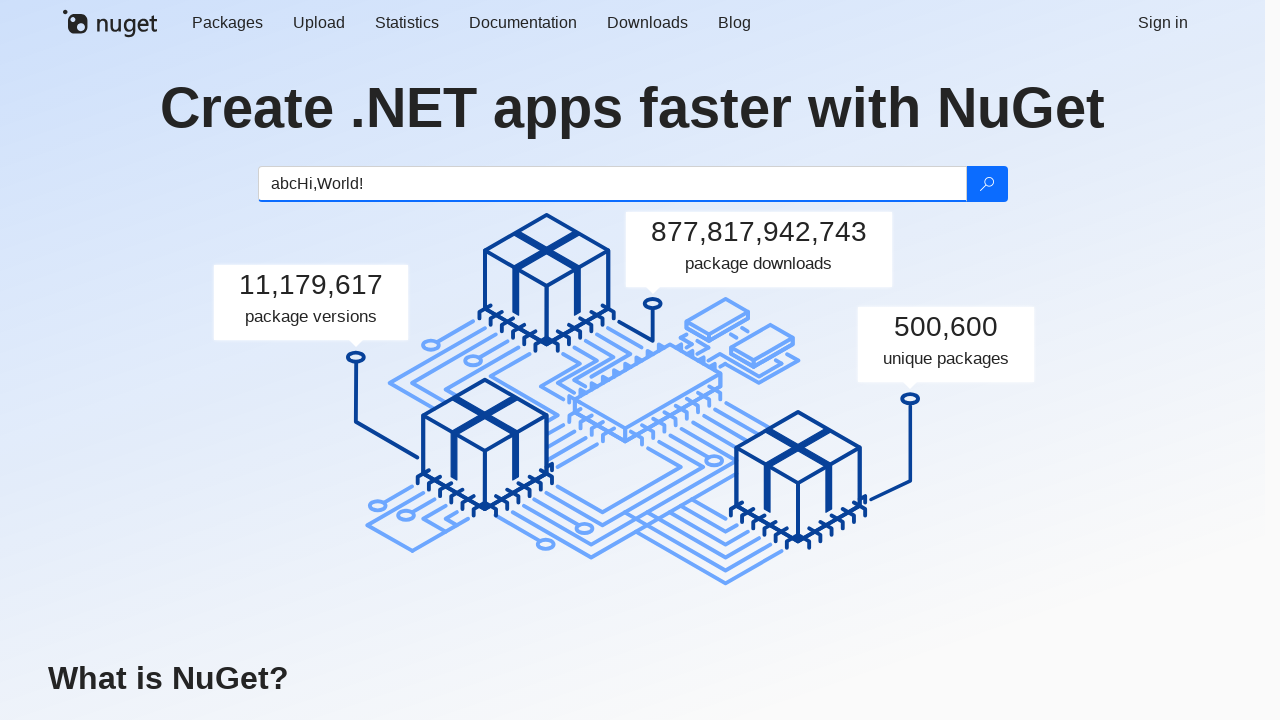

Typed 'qwe' using keyboard
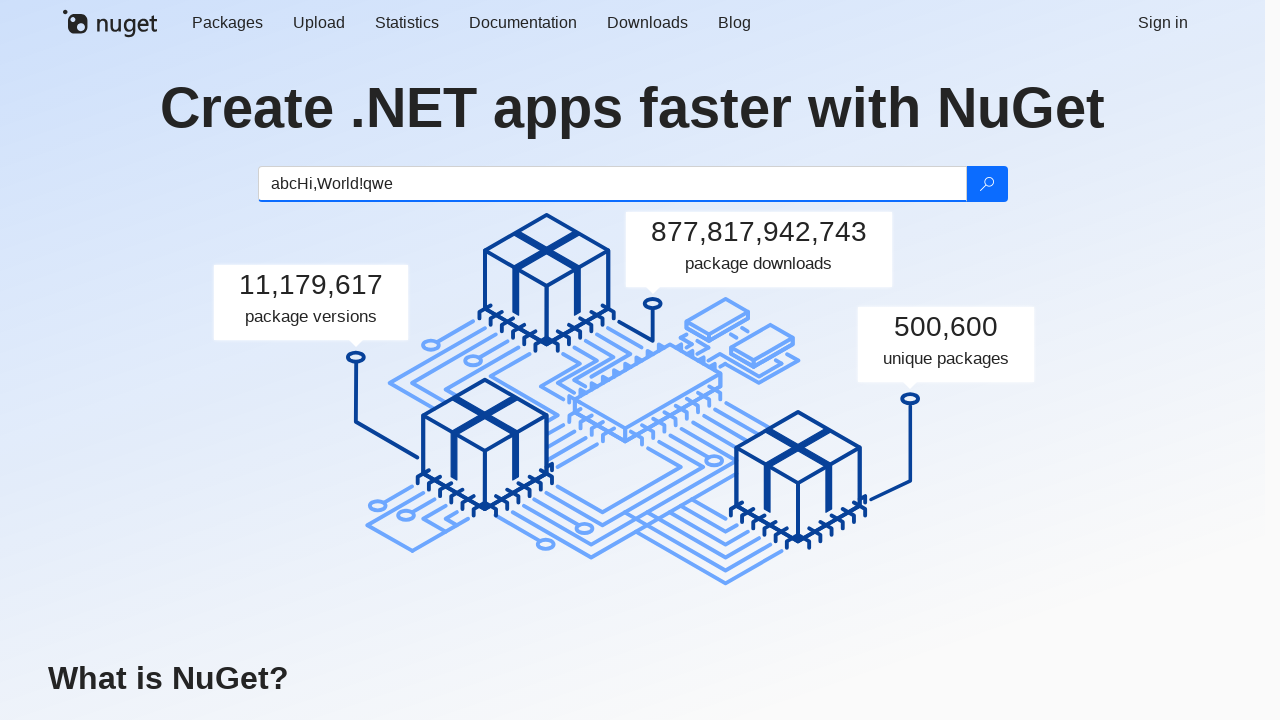

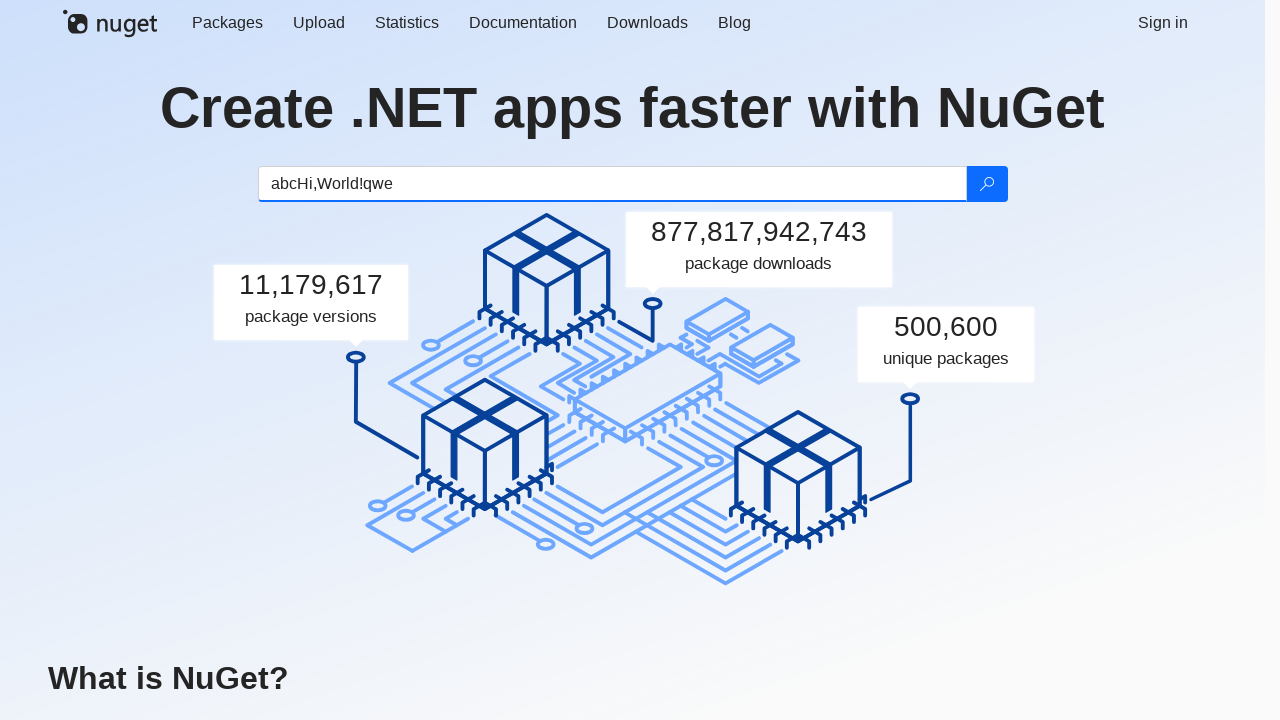